Tests drag and drop functionality on the jQuery UI droppable demo page by dragging an element and dropping it onto a target area

Starting URL: https://jqueryui.com/droppable/

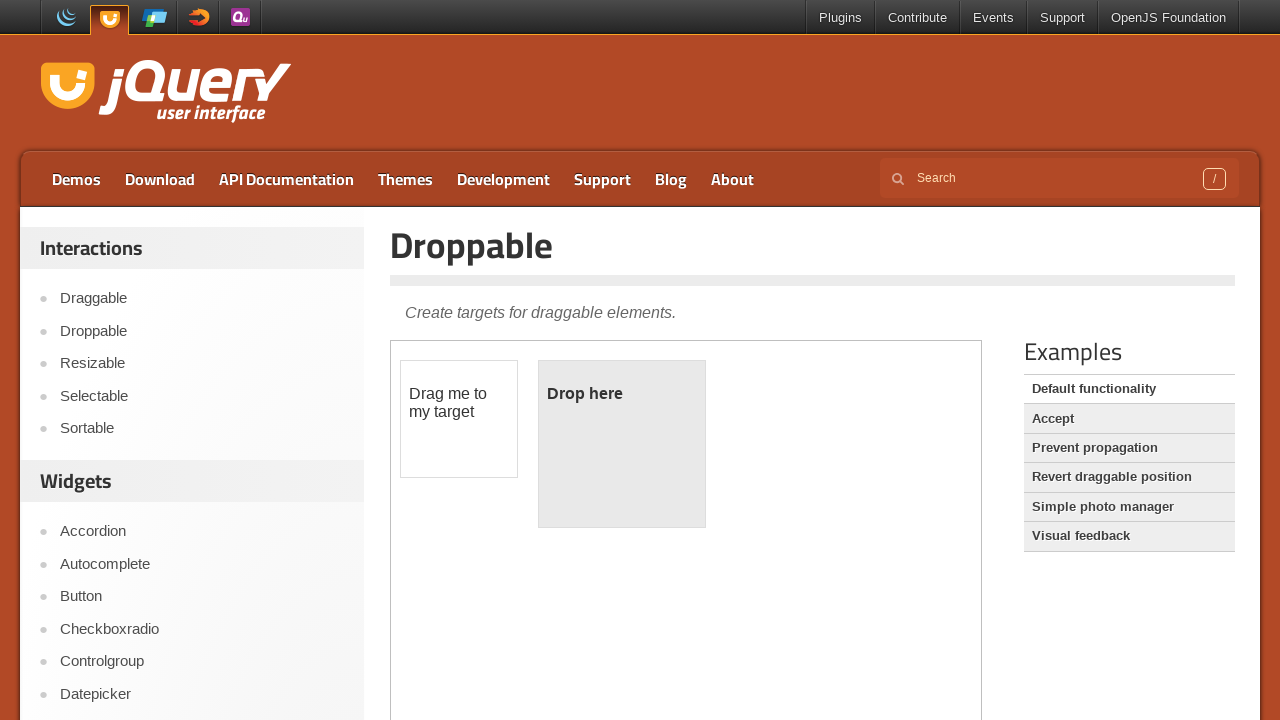

Demo iframe loaded
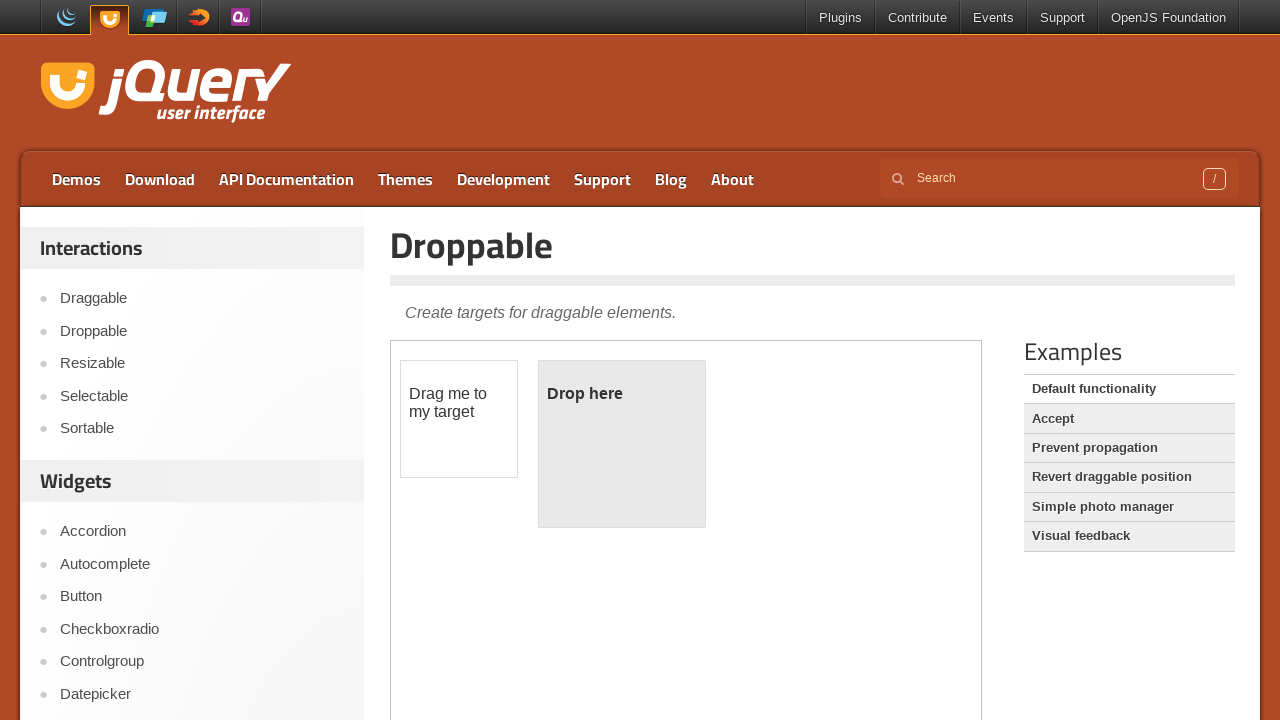

Located demo iframe frame
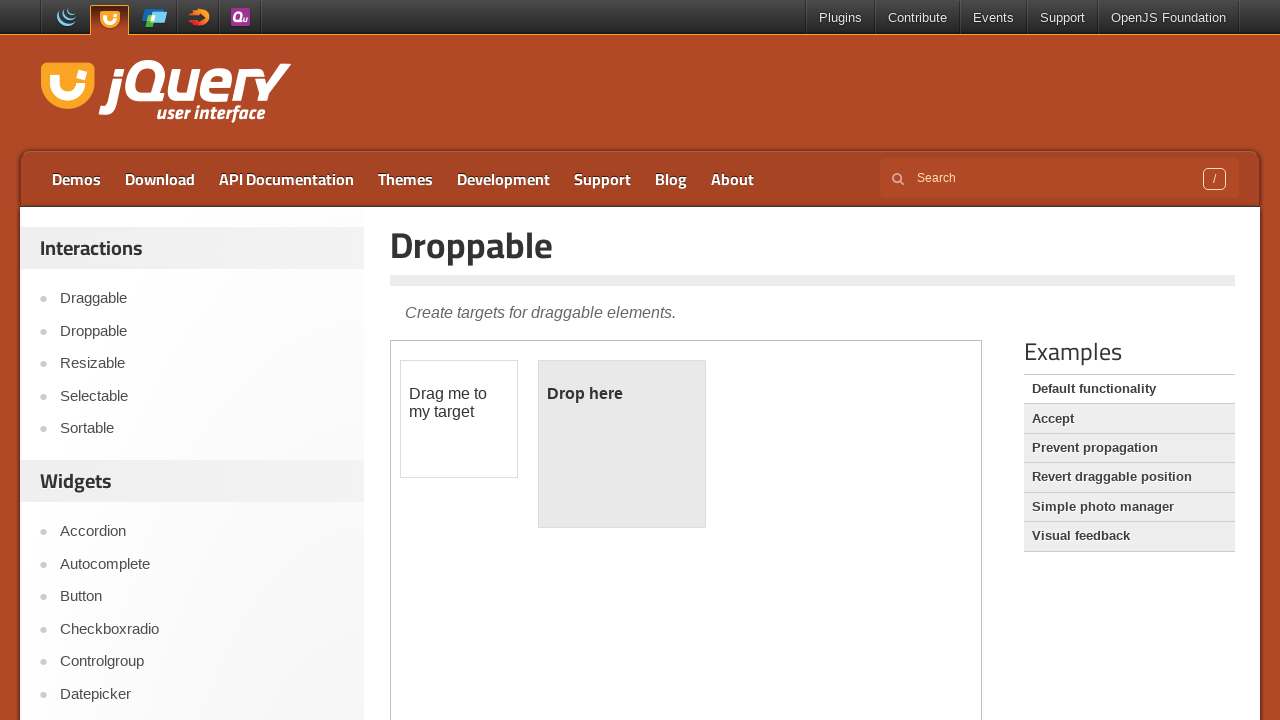

Located draggable element
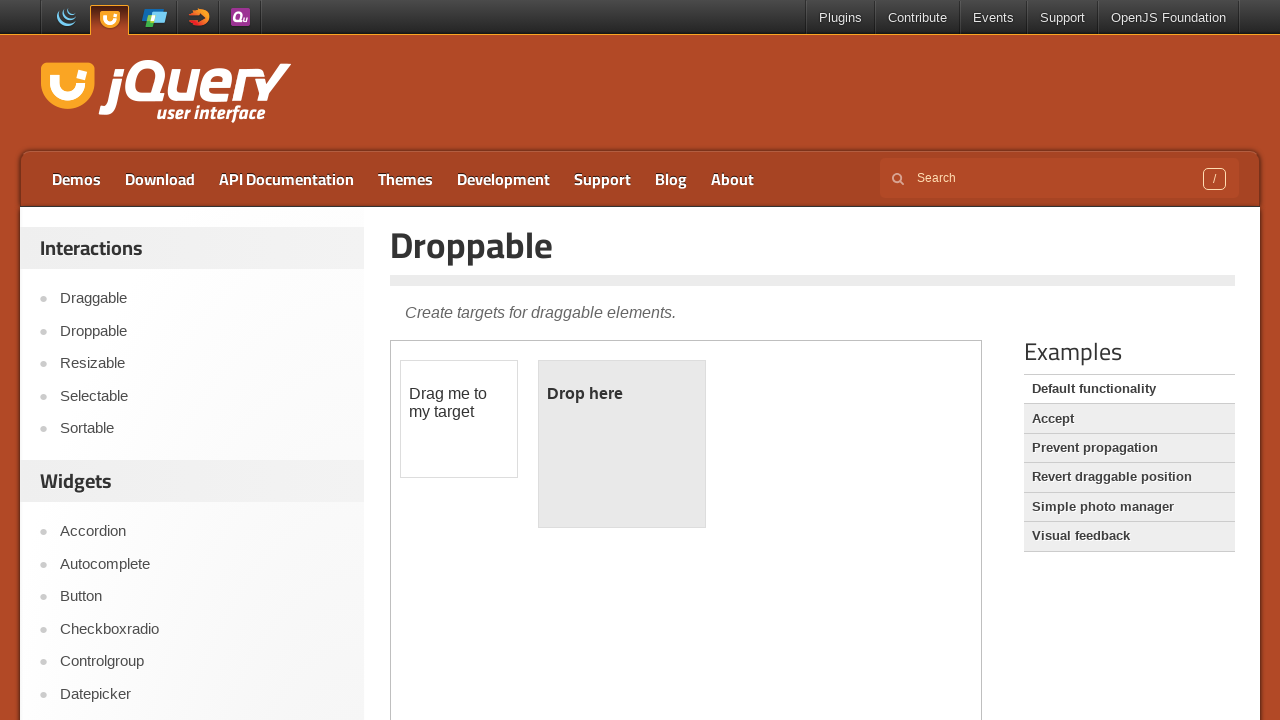

Located droppable target element
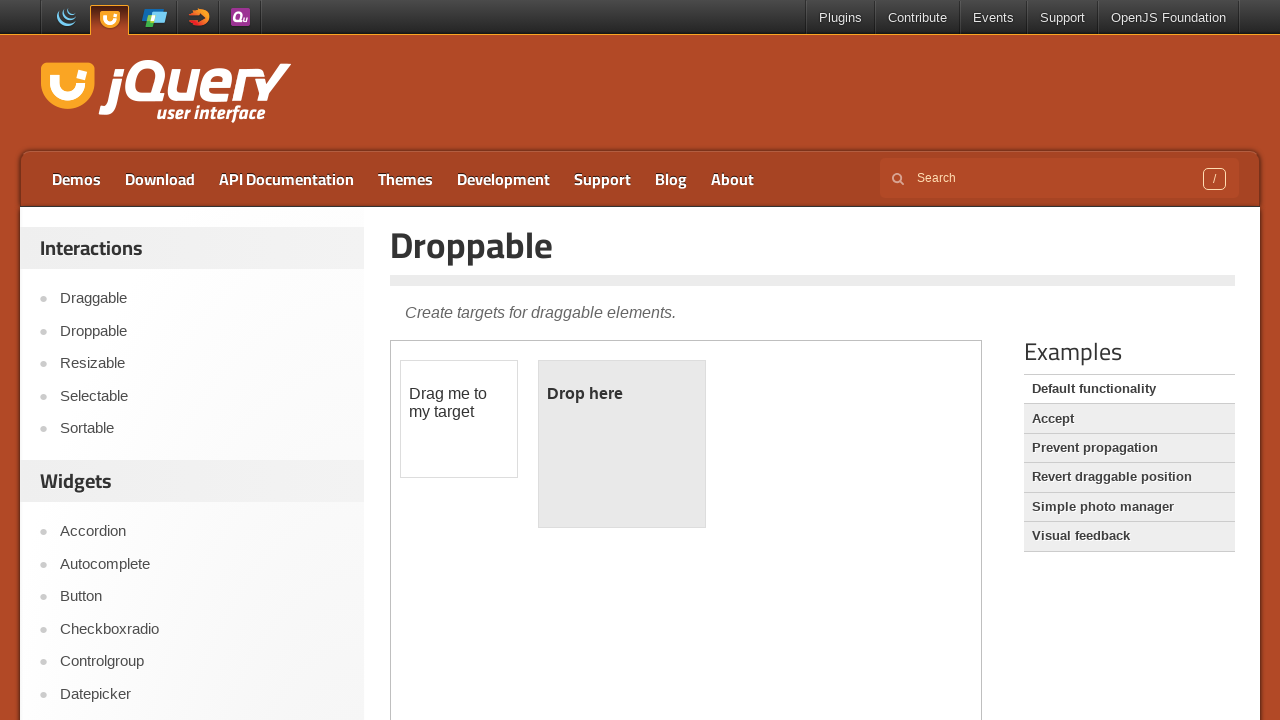

Dragged element onto droppable target at (622, 444)
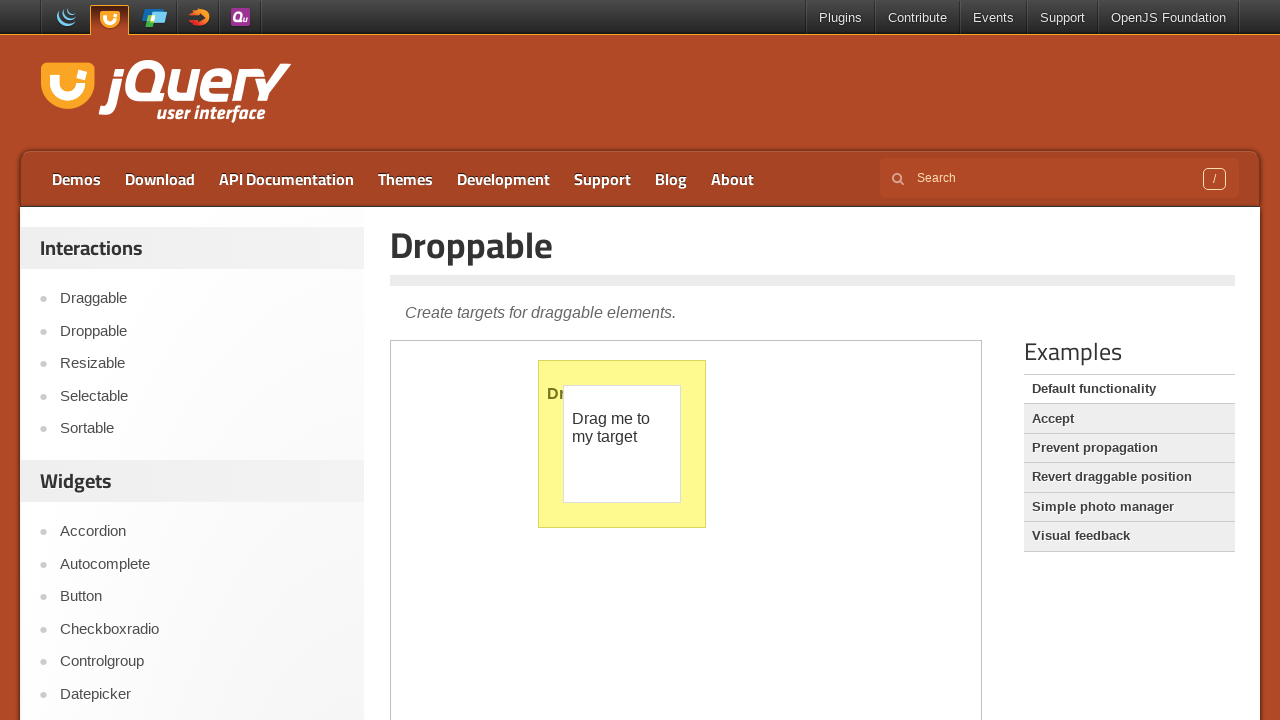

Drop action registered - droppable element highlighted
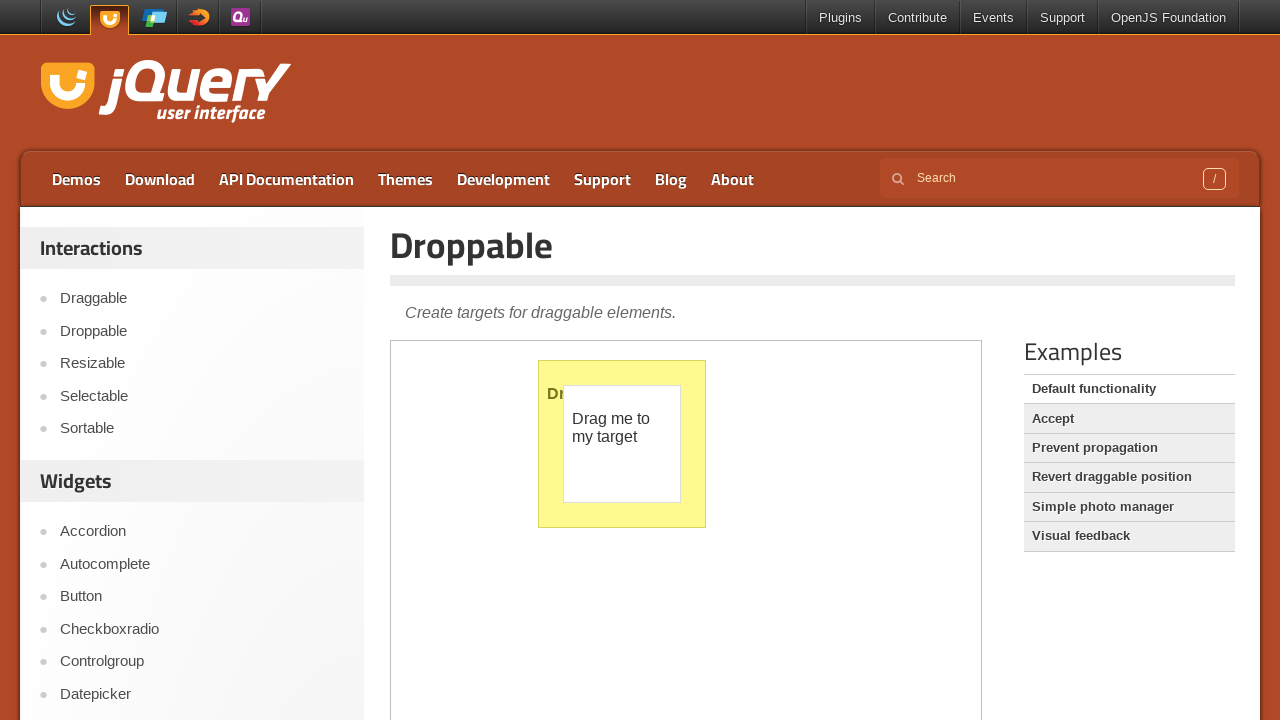

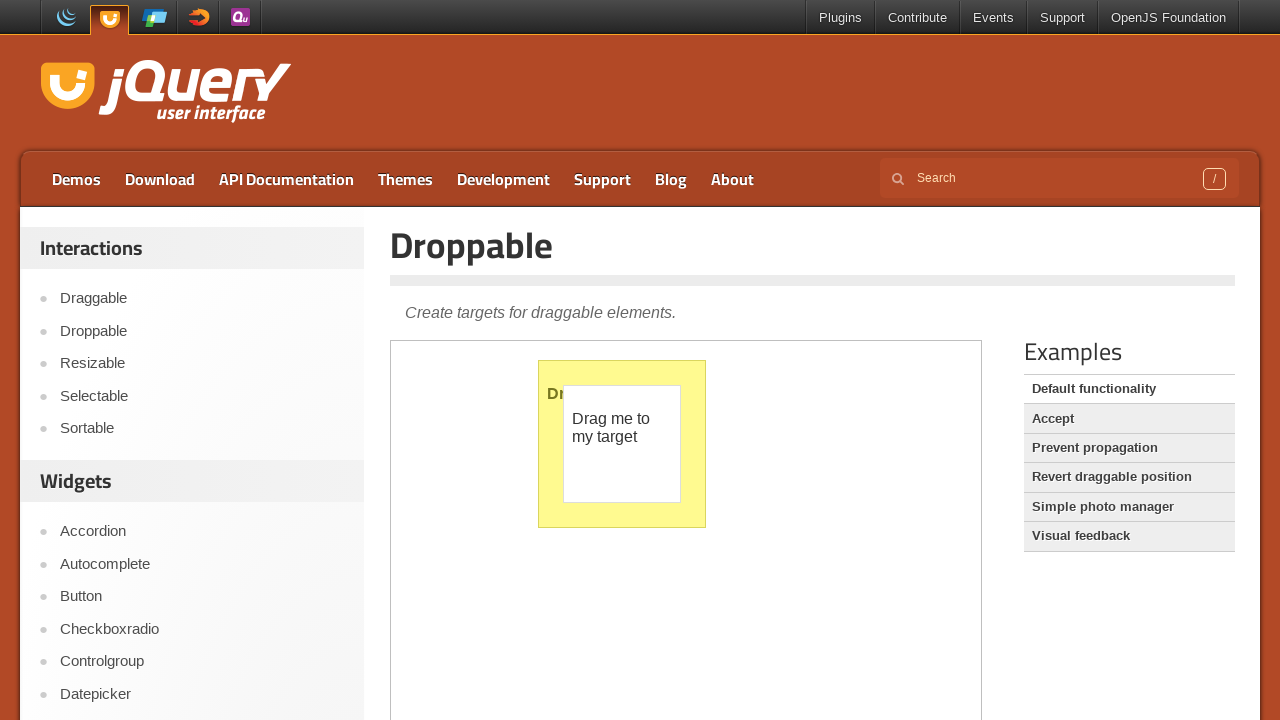